Tests flight booking flow by selecting departure/destination cities, finding flights, selecting the cheapest one, and completing the purchase form.

Starting URL: https://blazedemo.com/

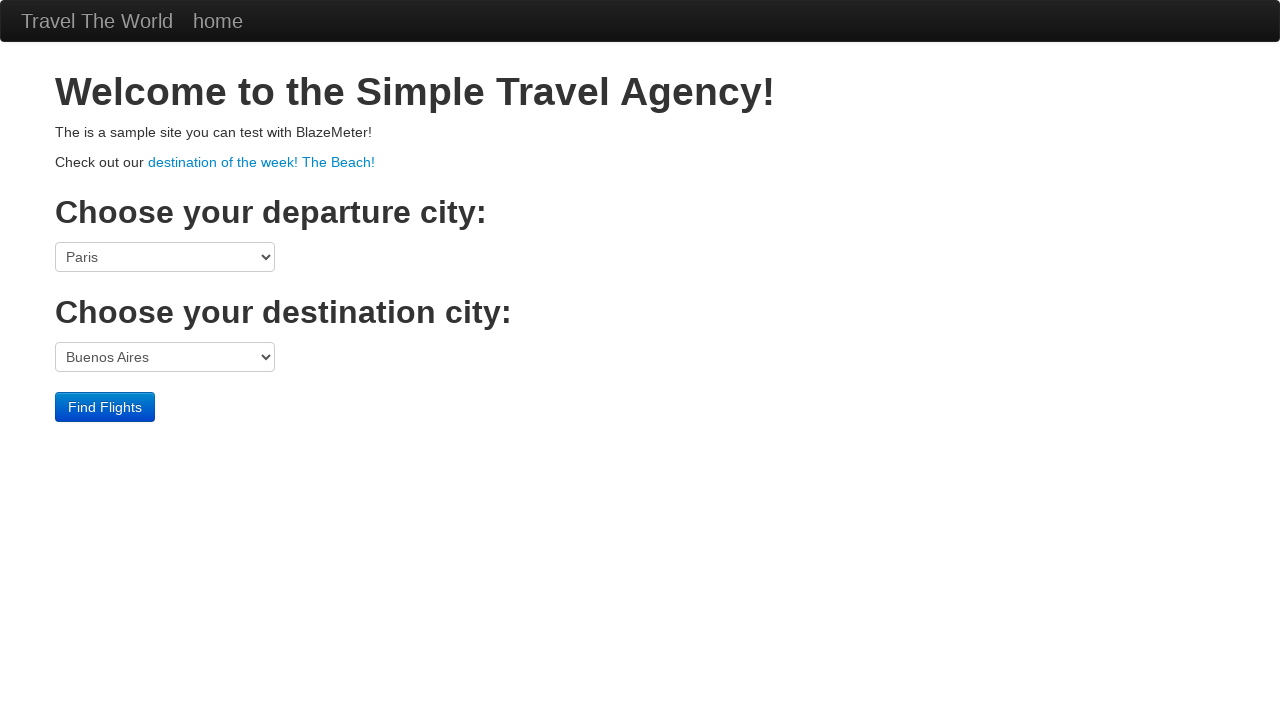

Selected Boston as departure city on select[name='fromPort']
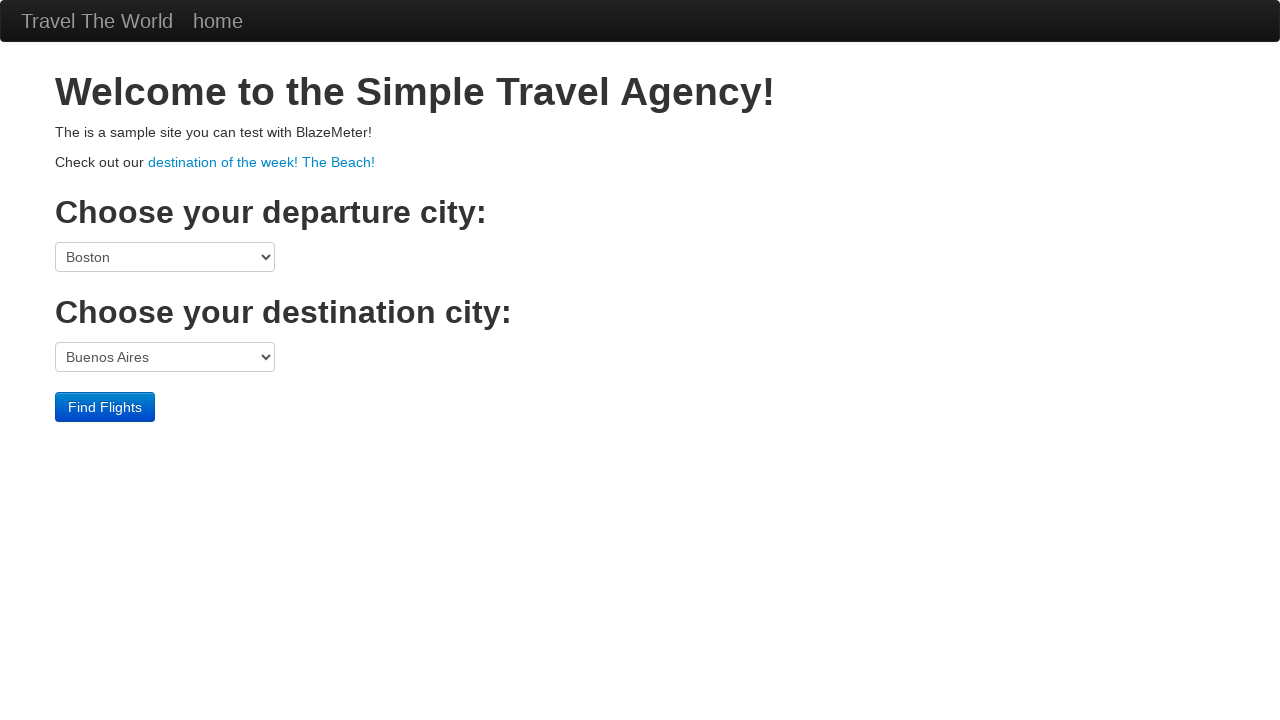

Selected Dublin as destination city on select[name='toPort']
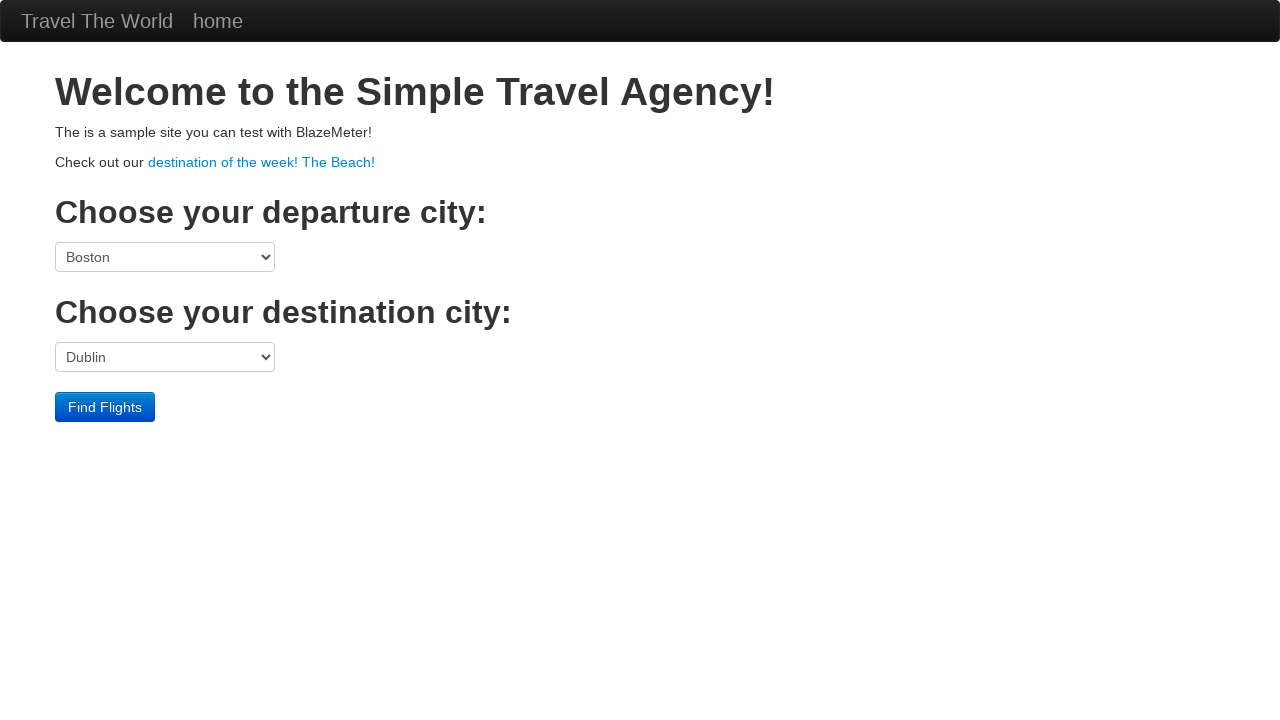

Clicked Find Flights button at (105, 407) on input[value='Find Flights']
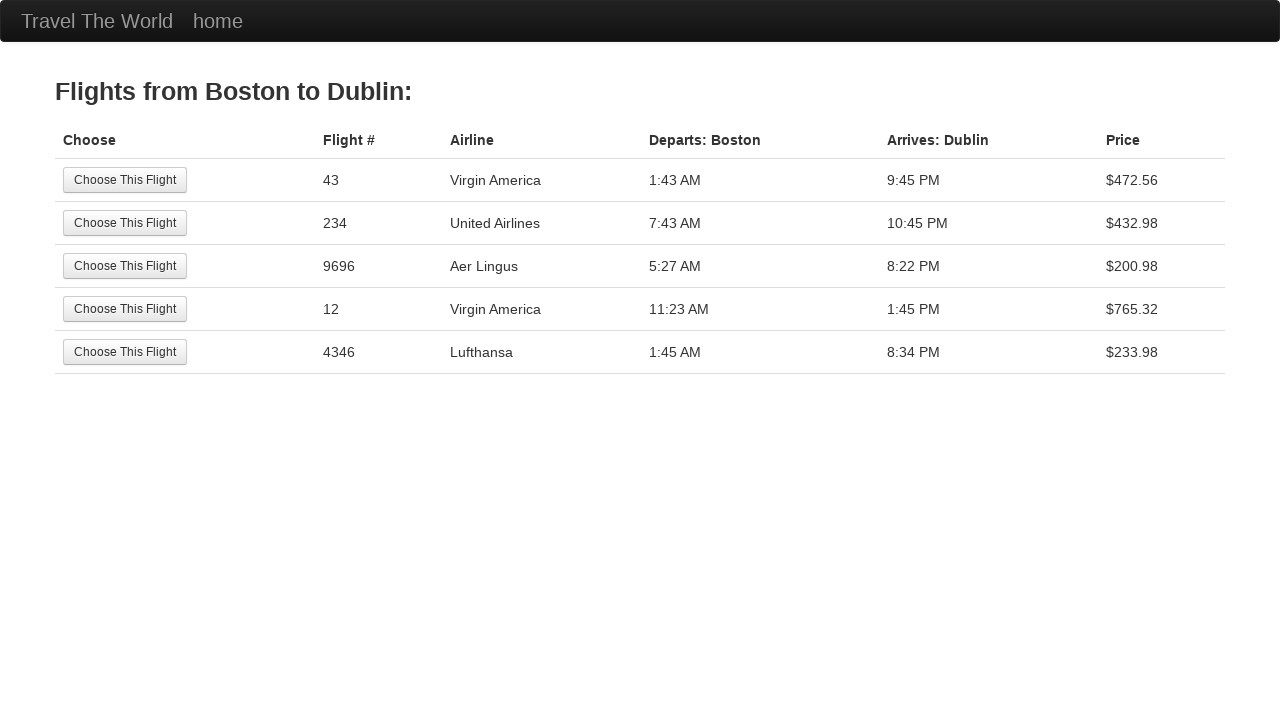

Flight results table loaded
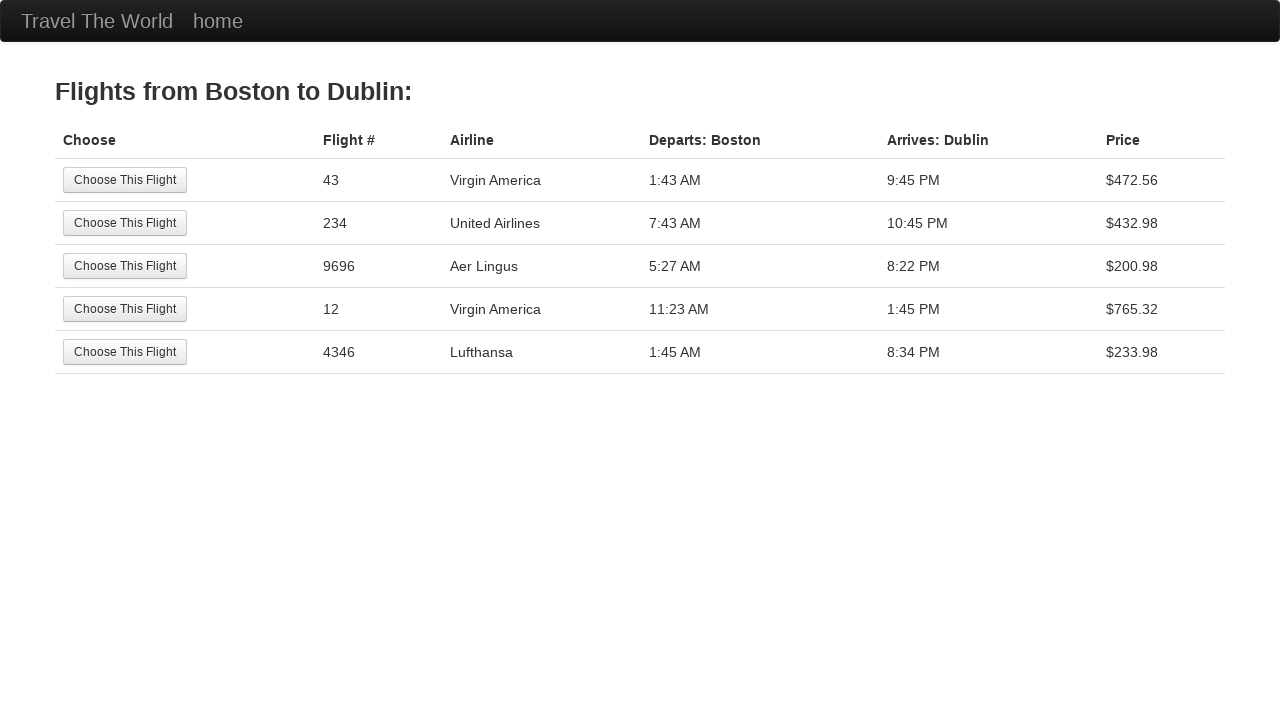

Selected first flight option at (125, 223) on xpath=//table[@class='table']//tr[2]/td[1]/input
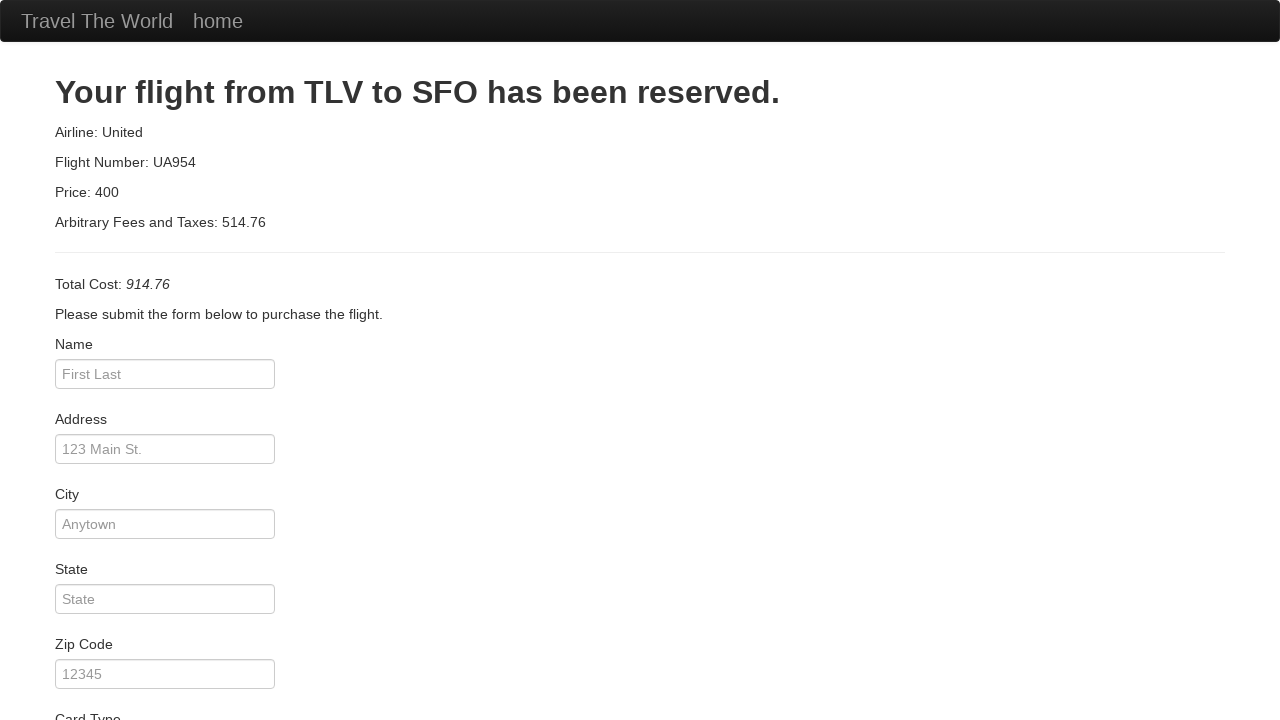

Filled passenger name field with 'Amit' on #inputName
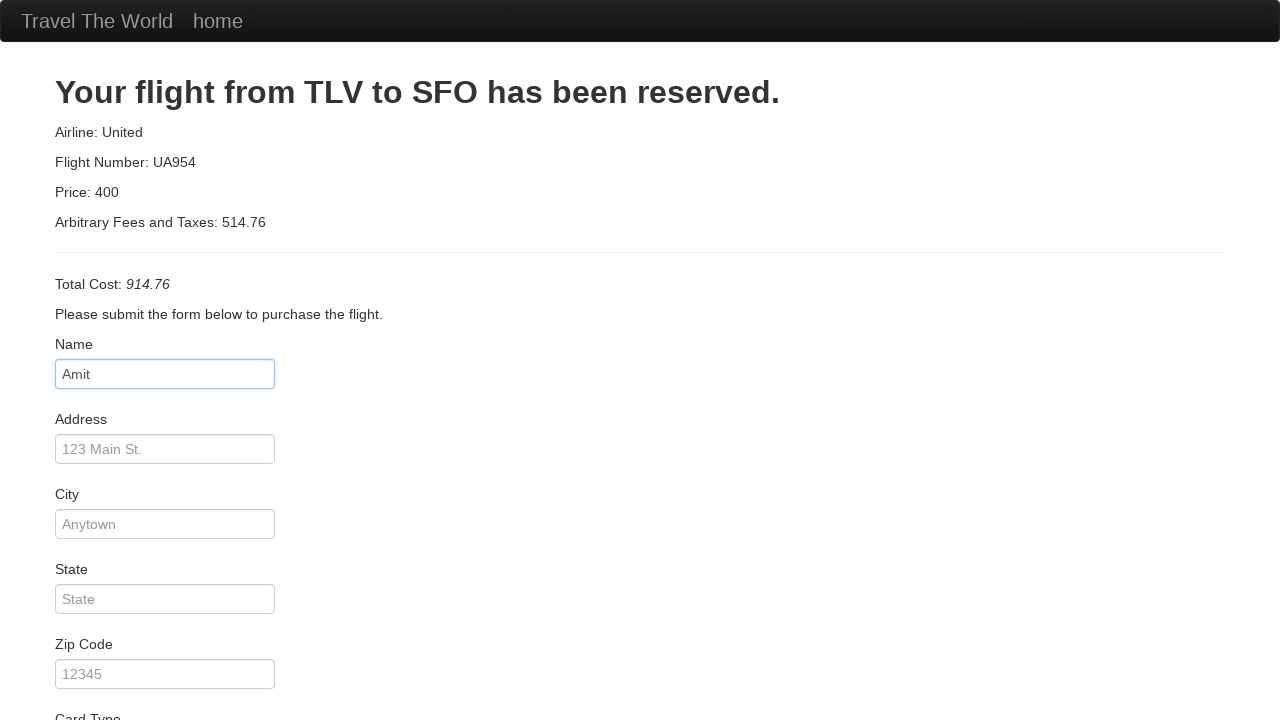

Filled address field with 'sec-73' on #address
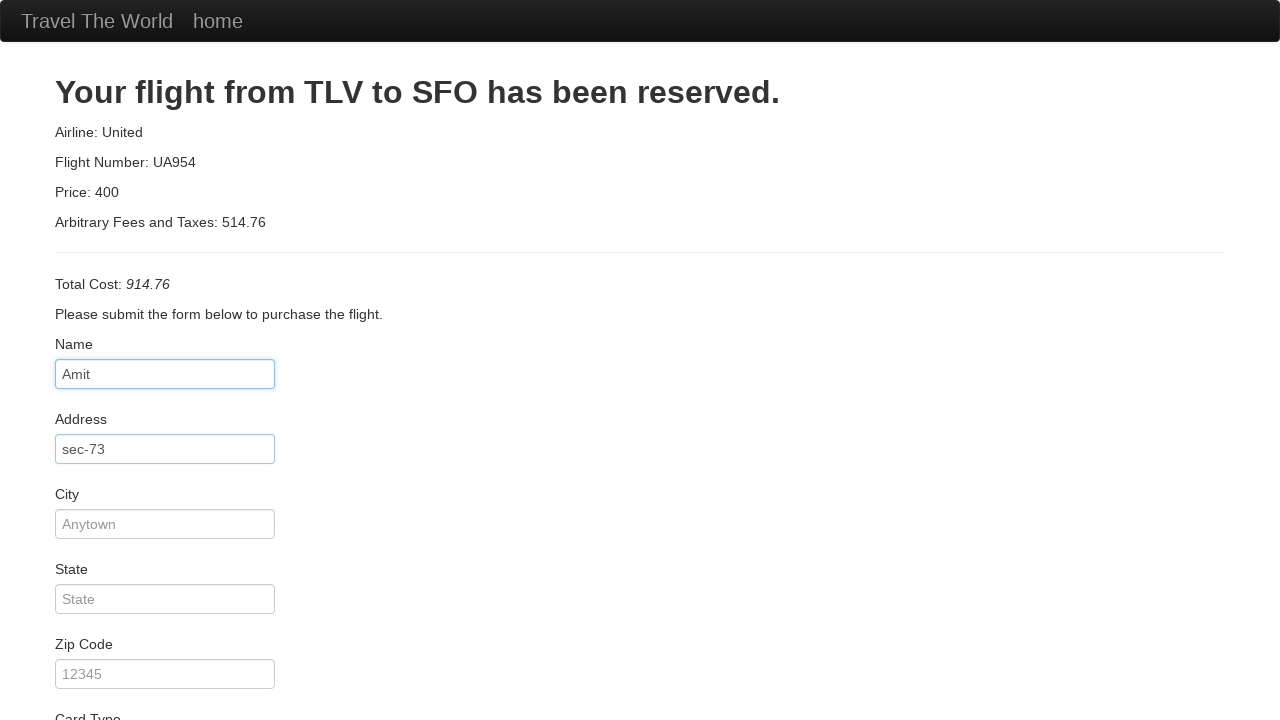

Filled city field with 'Noida' on #city
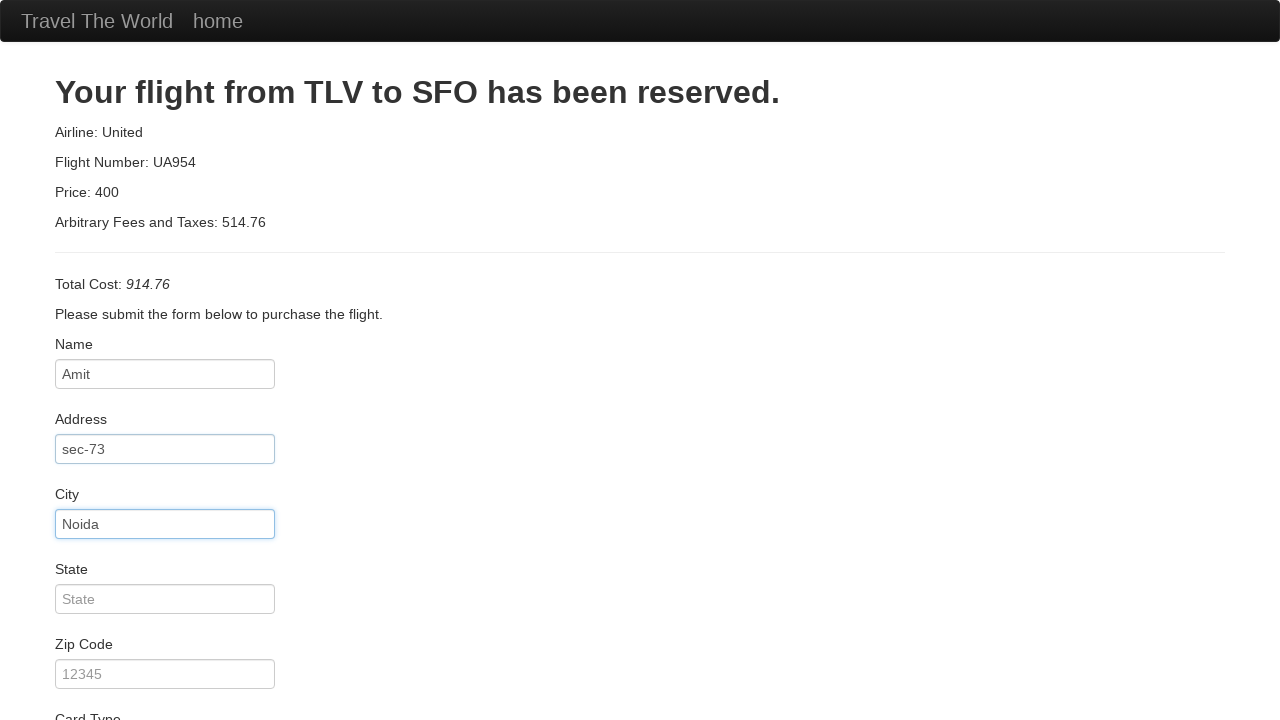

Filled state field with 'UP' on #state
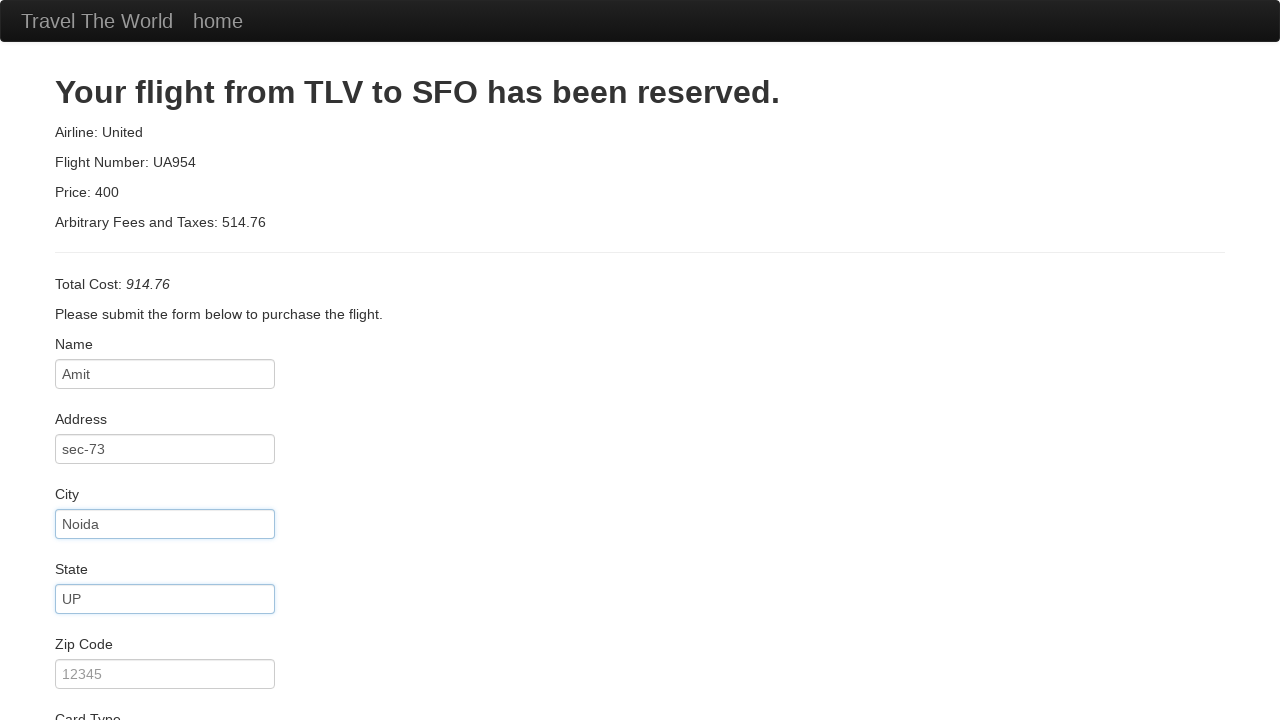

Filled zip code field with '201301' on #zipCode
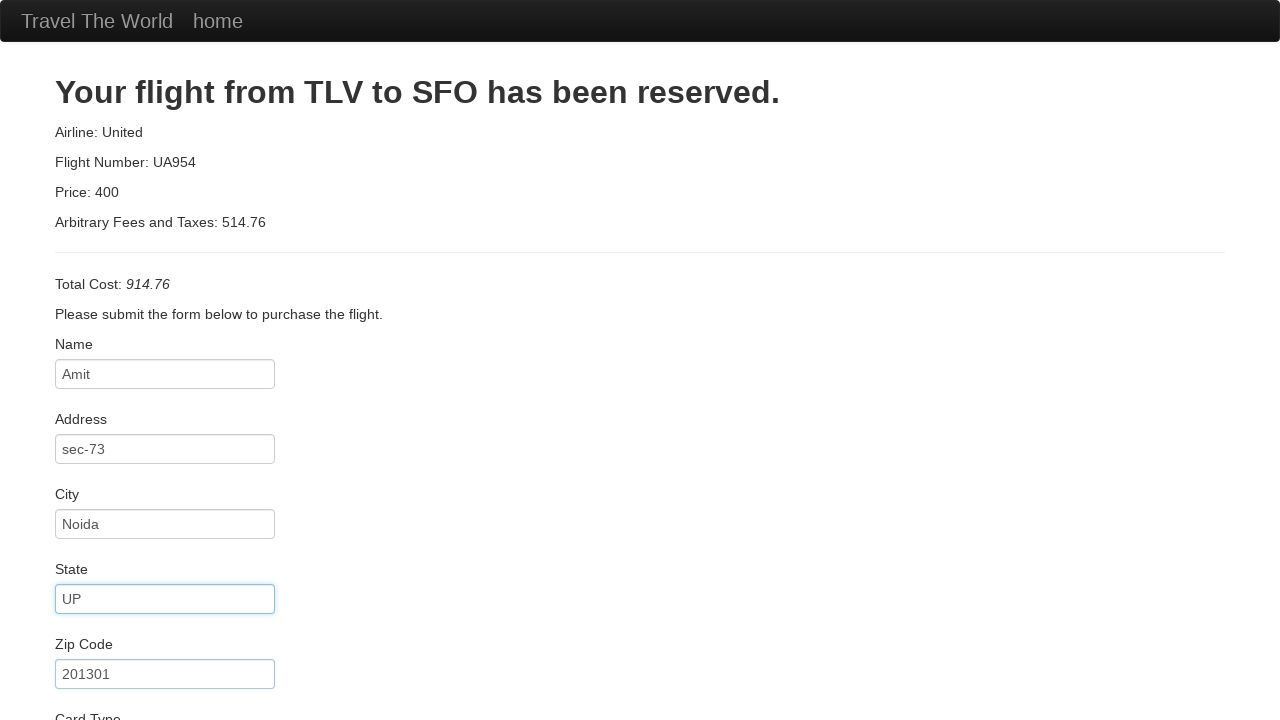

Selected card type as American Express on #cardType
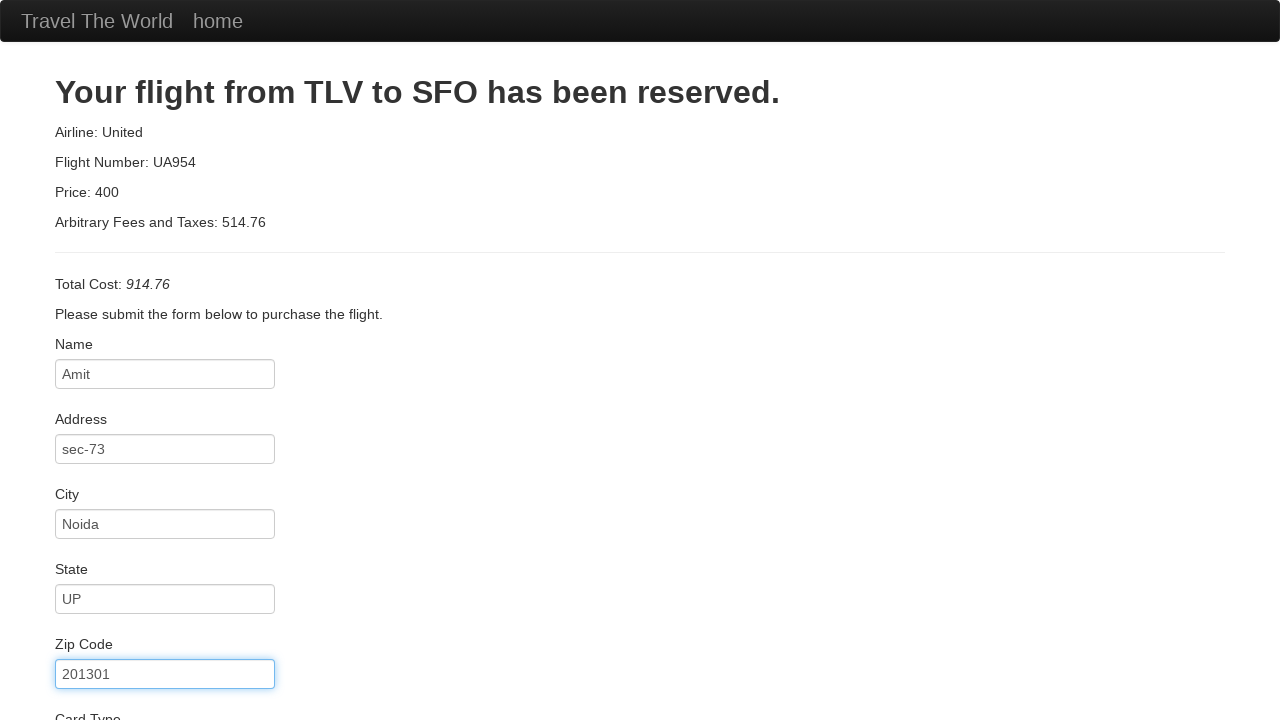

Filled credit card number on #creditCardNumber
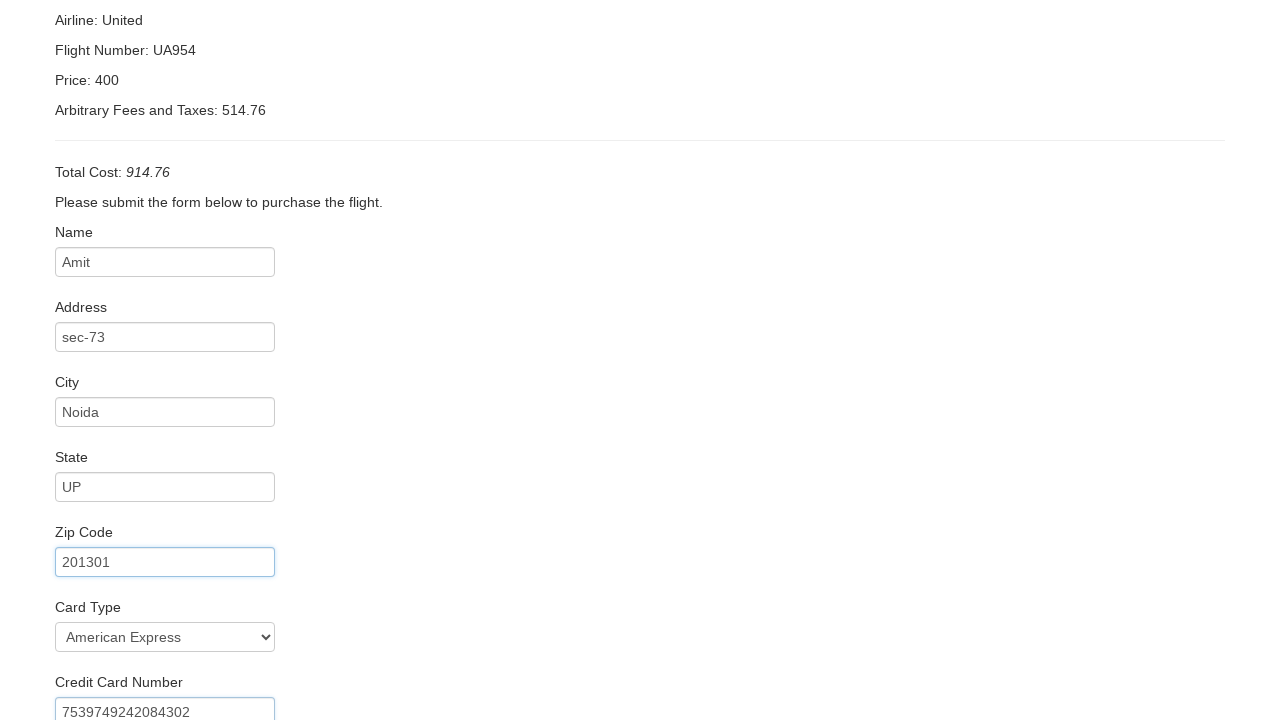

Filled name on card field with 'modiii' on #nameOnCard
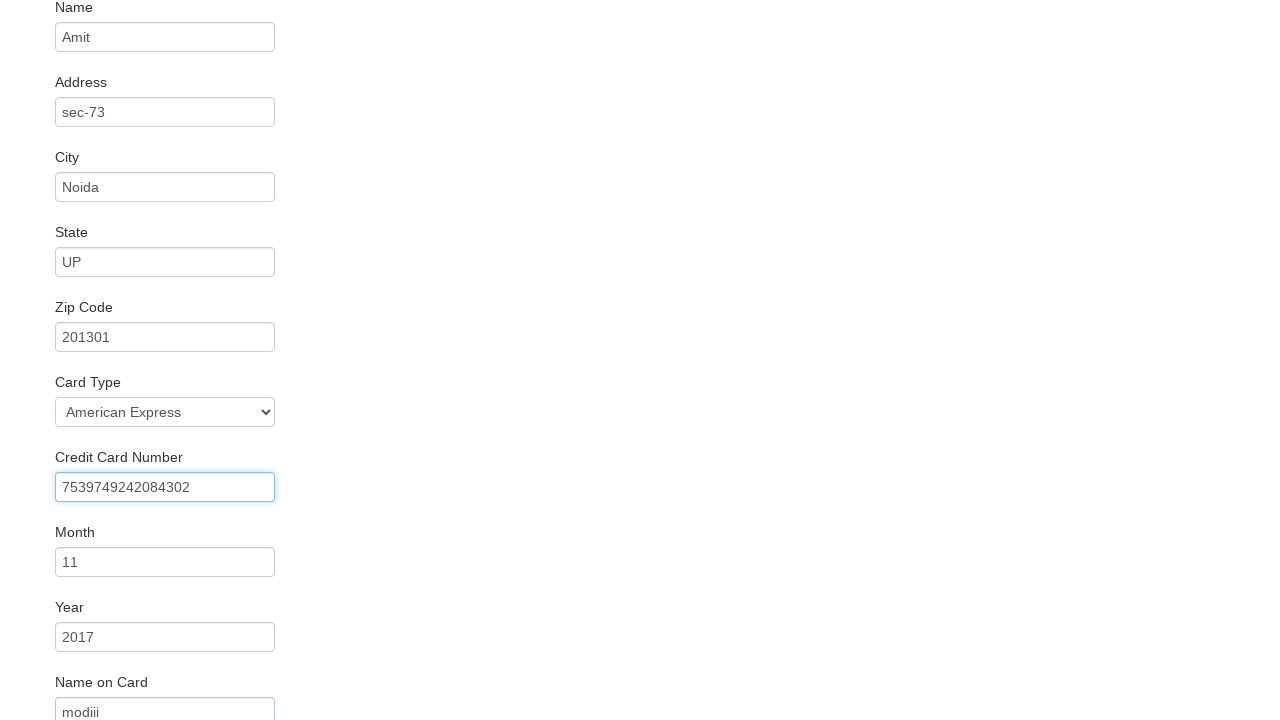

Checked remember me checkbox at (62, 656) on #rememberMe
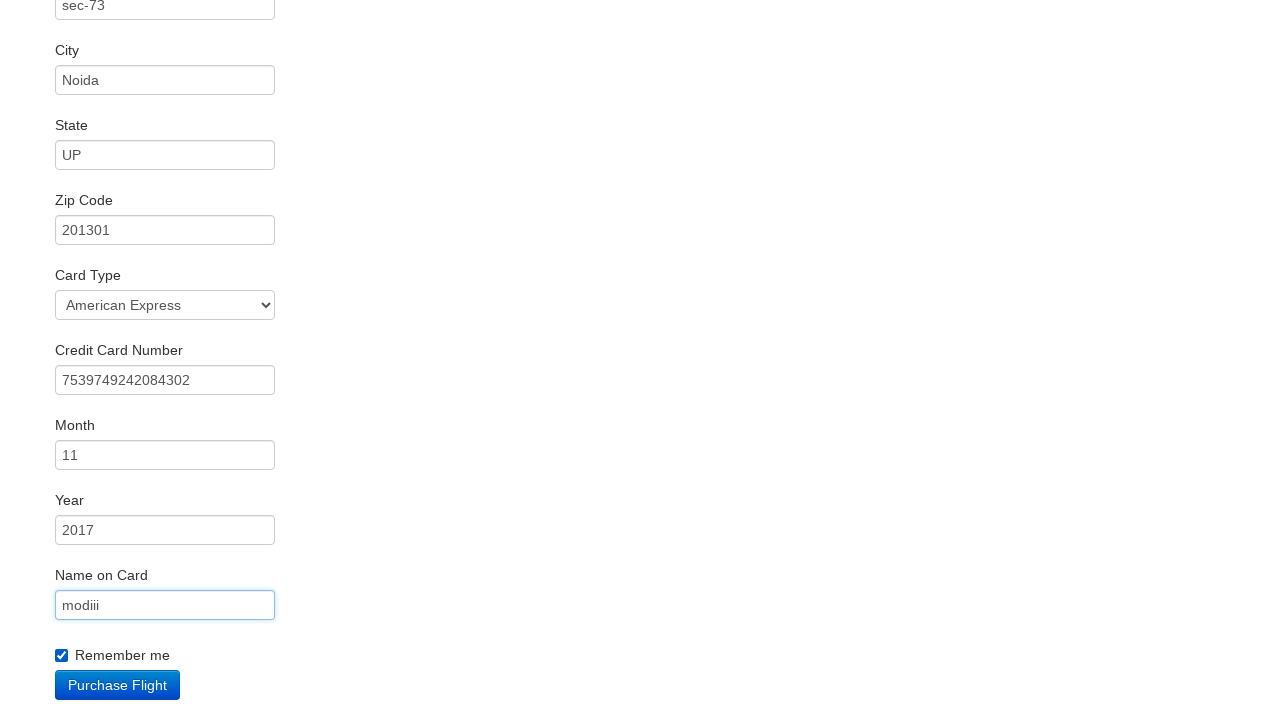

Clicked Purchase Flight button at (118, 685) on input[value='Purchase Flight']
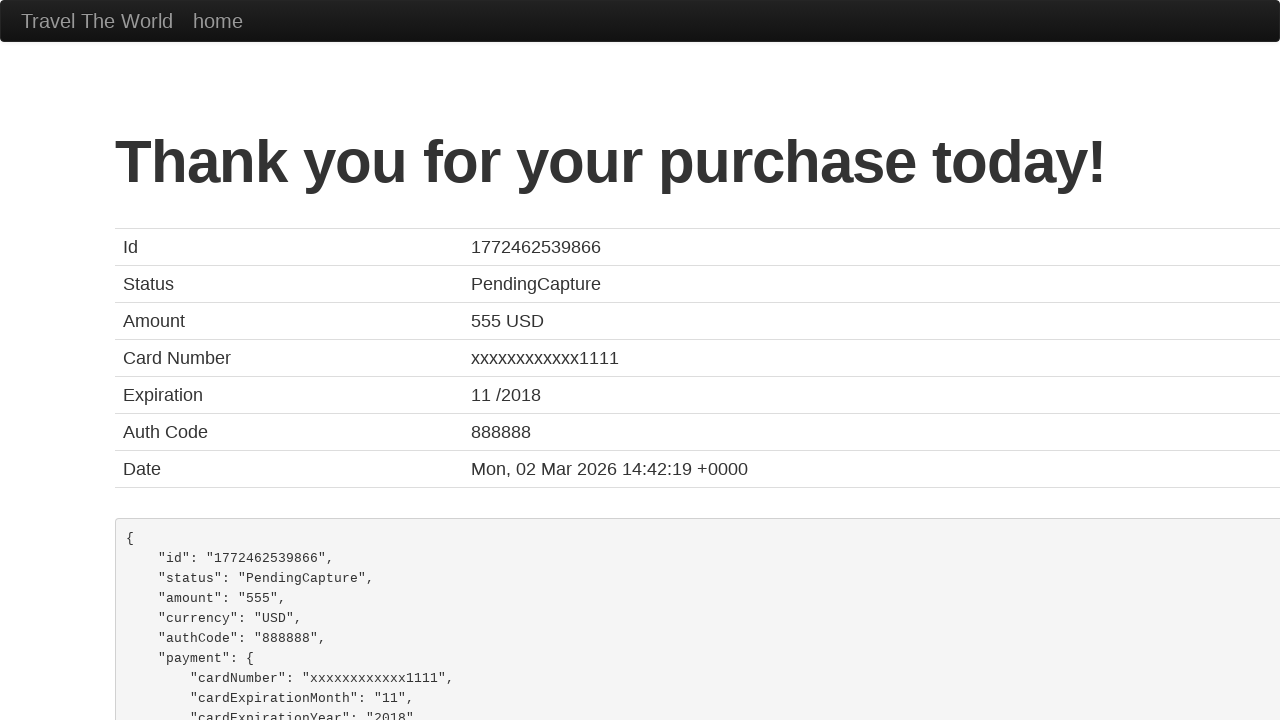

Flight purchase confirmation page loaded
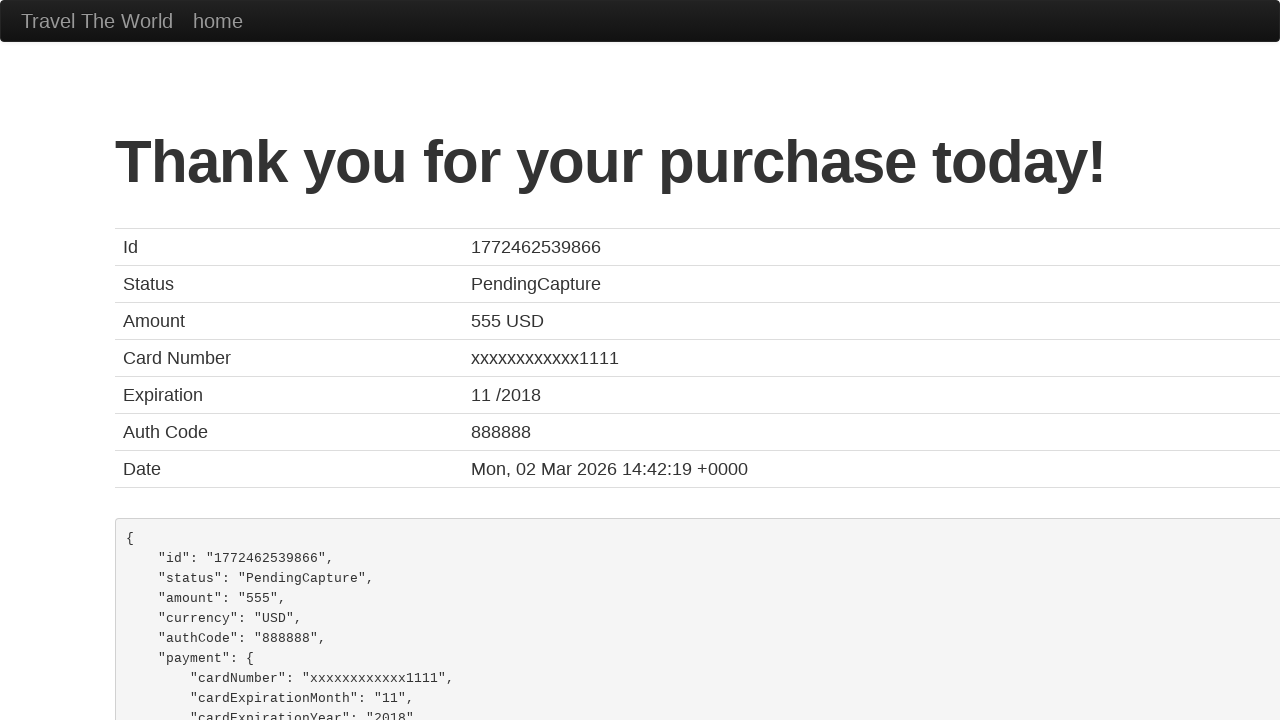

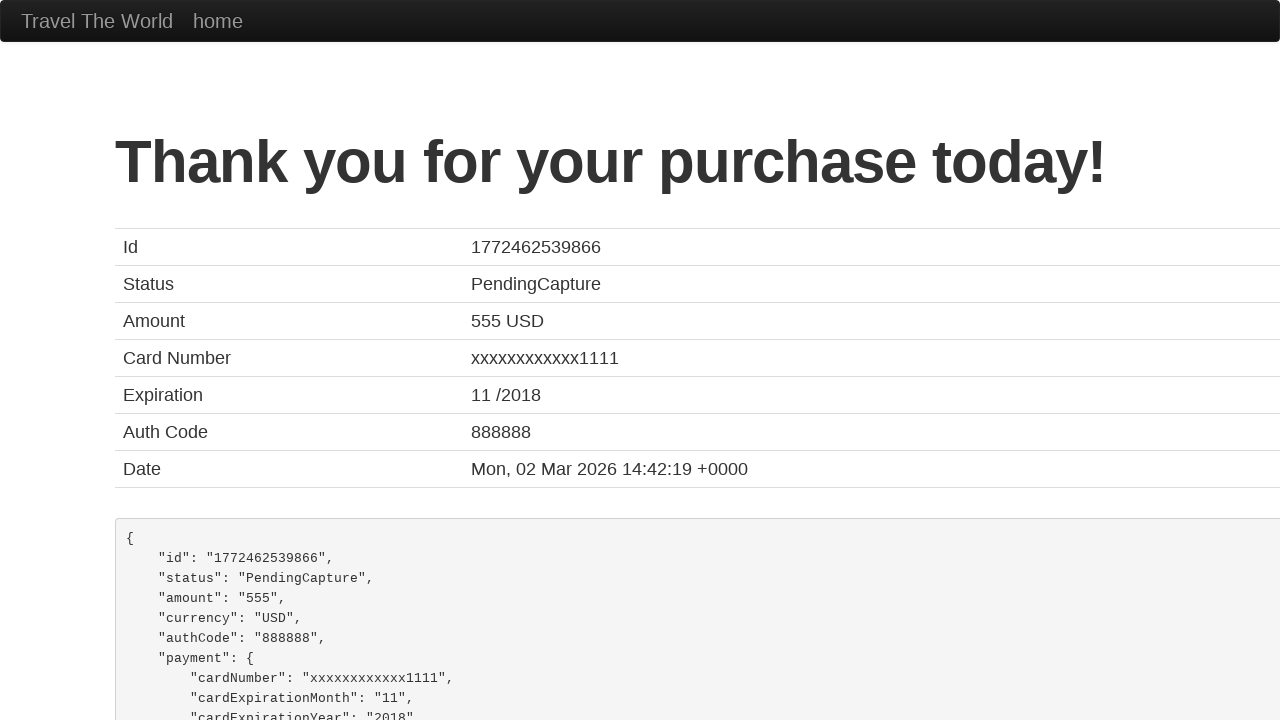